Completes a math challenge form by reading a value from the page, calculating a mathematical result (log of absolute value of 12*sin(x)), filling in the answer, selecting a checkbox and radio button, then submitting the form.

Starting URL: https://suninjuly.github.io/math.html

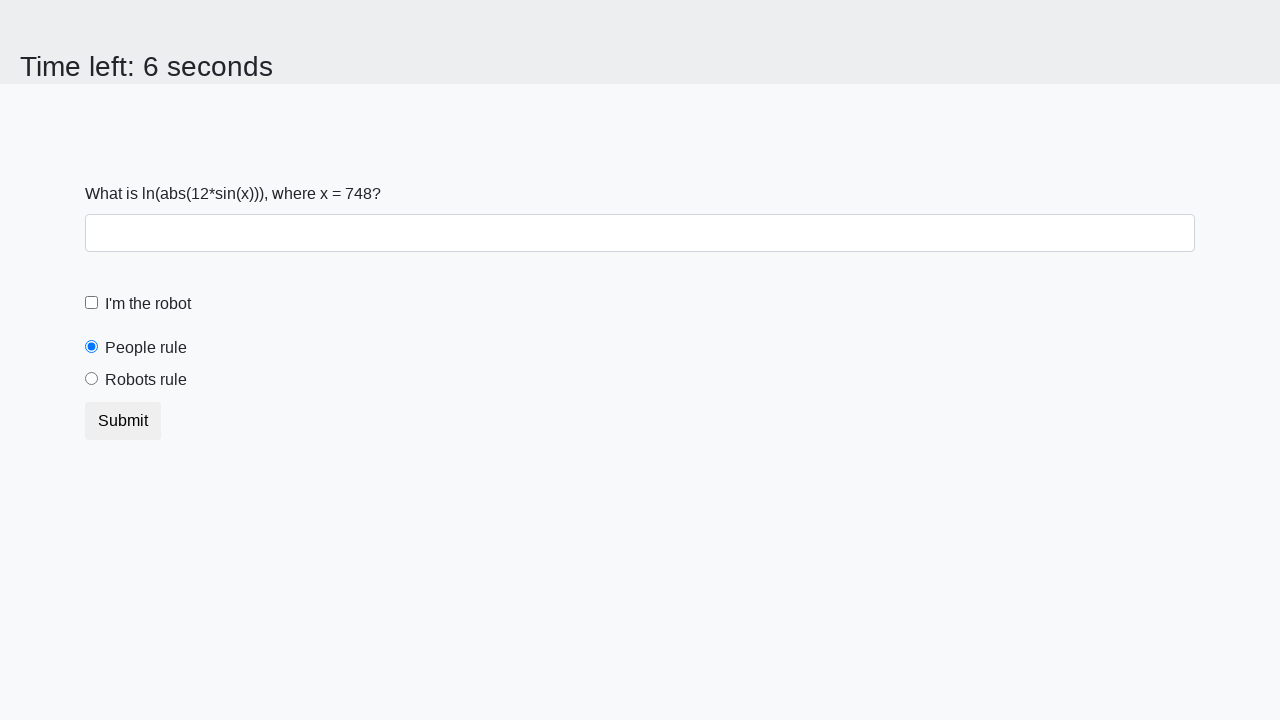

Retrieved x value from page element #input_value
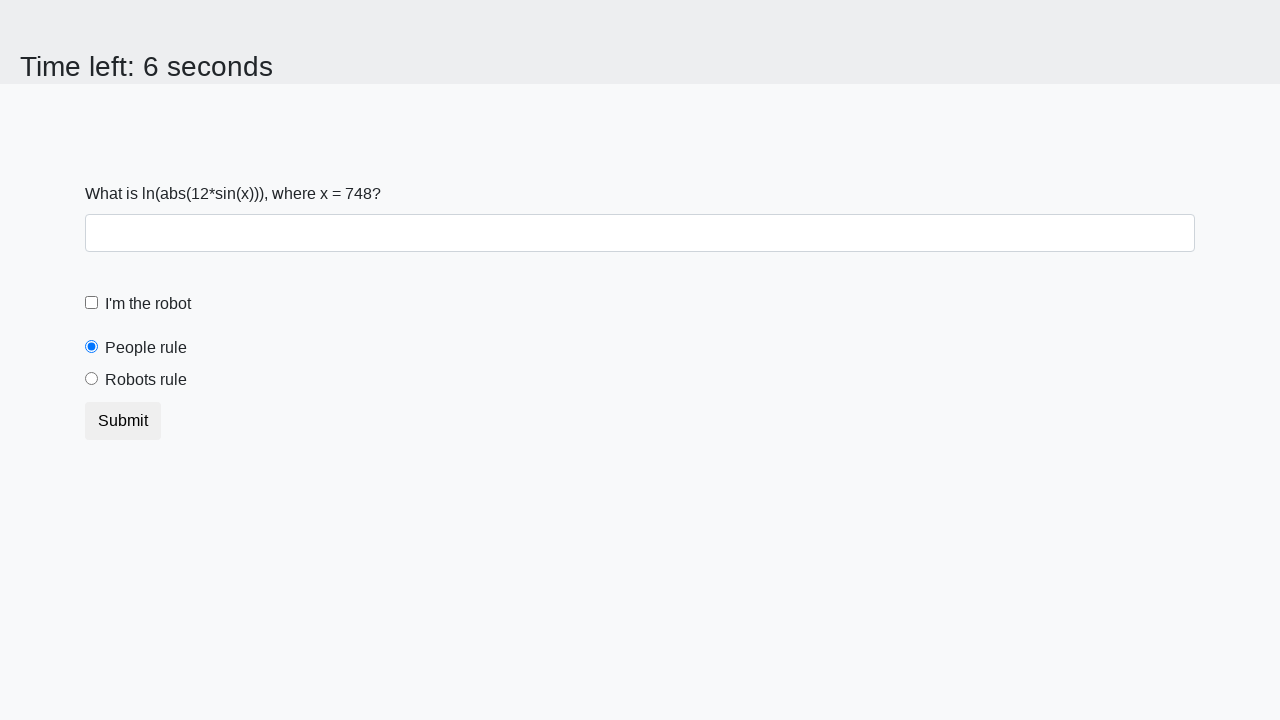

Calculated math challenge result: log(abs(12*sin(748))) = 1.2689495137937772
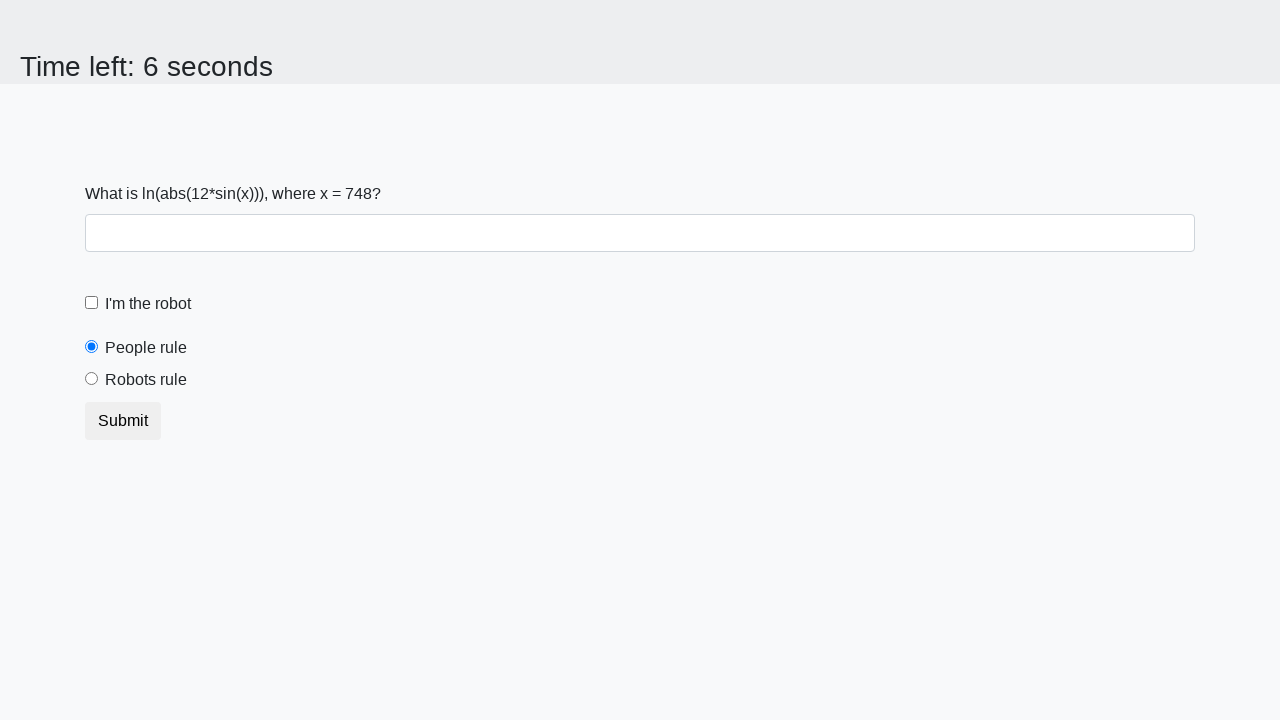

Filled answer field with calculated value: 1.2689495137937772 on #answer
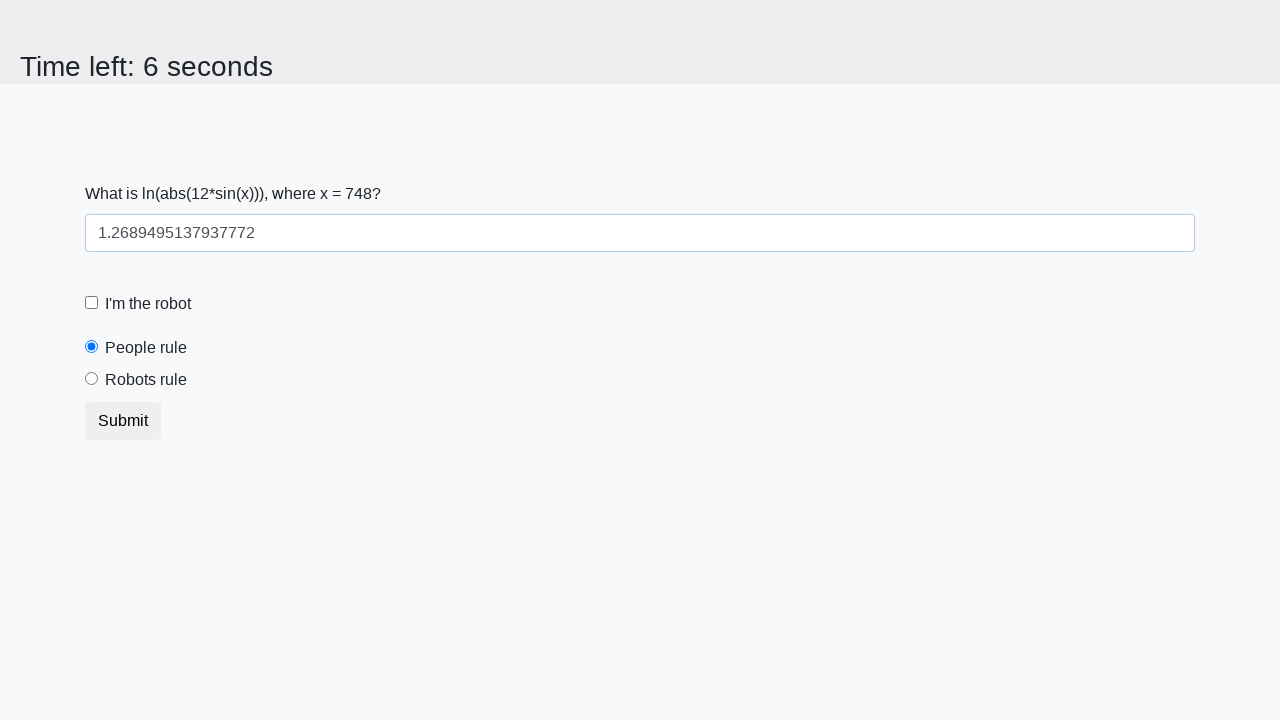

Clicked robot checkbox at (148, 304) on label[for='robotCheckbox']
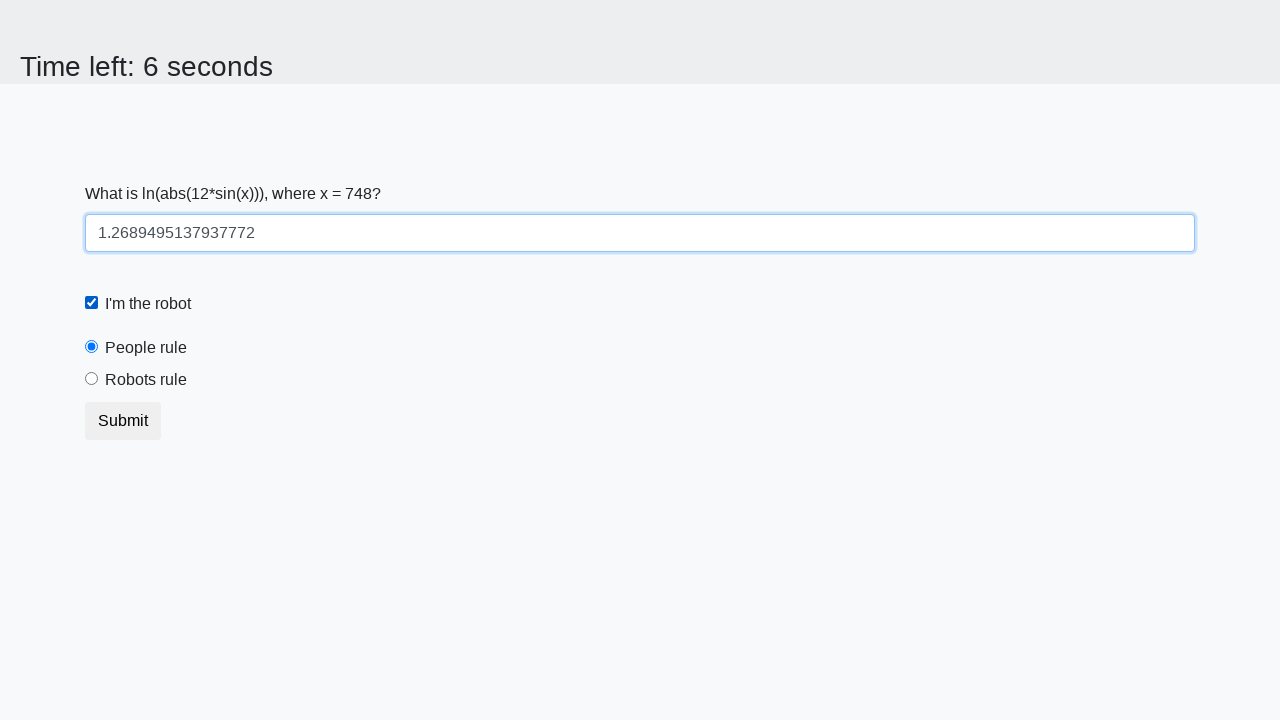

Selected robots radio button at (92, 379) on input[value='robots']
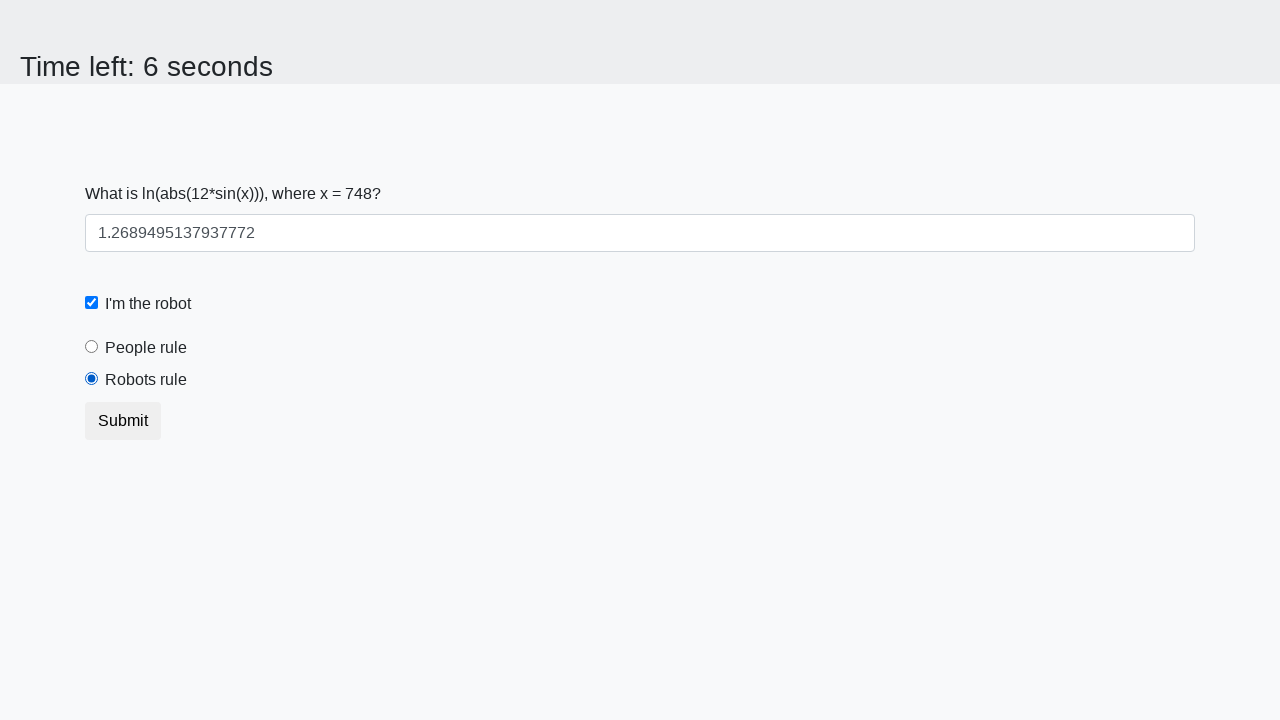

Clicked submit button to complete math challenge at (123, 421) on button[type='submit']
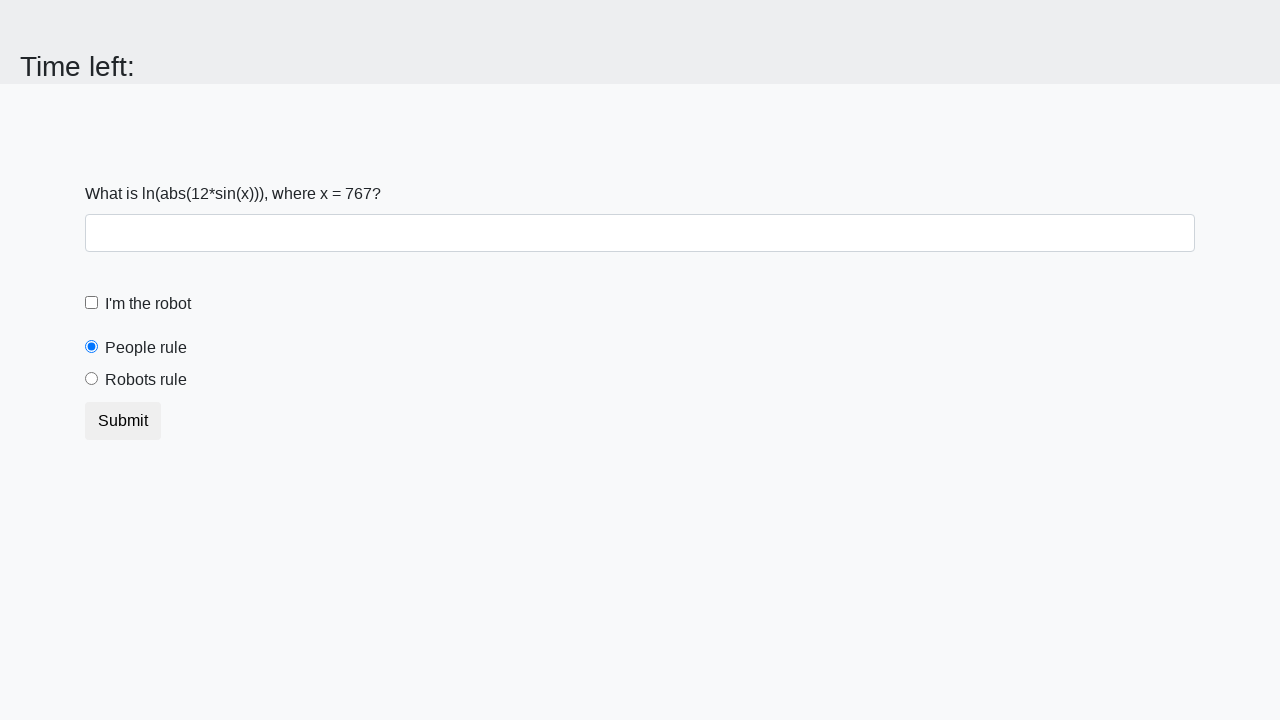

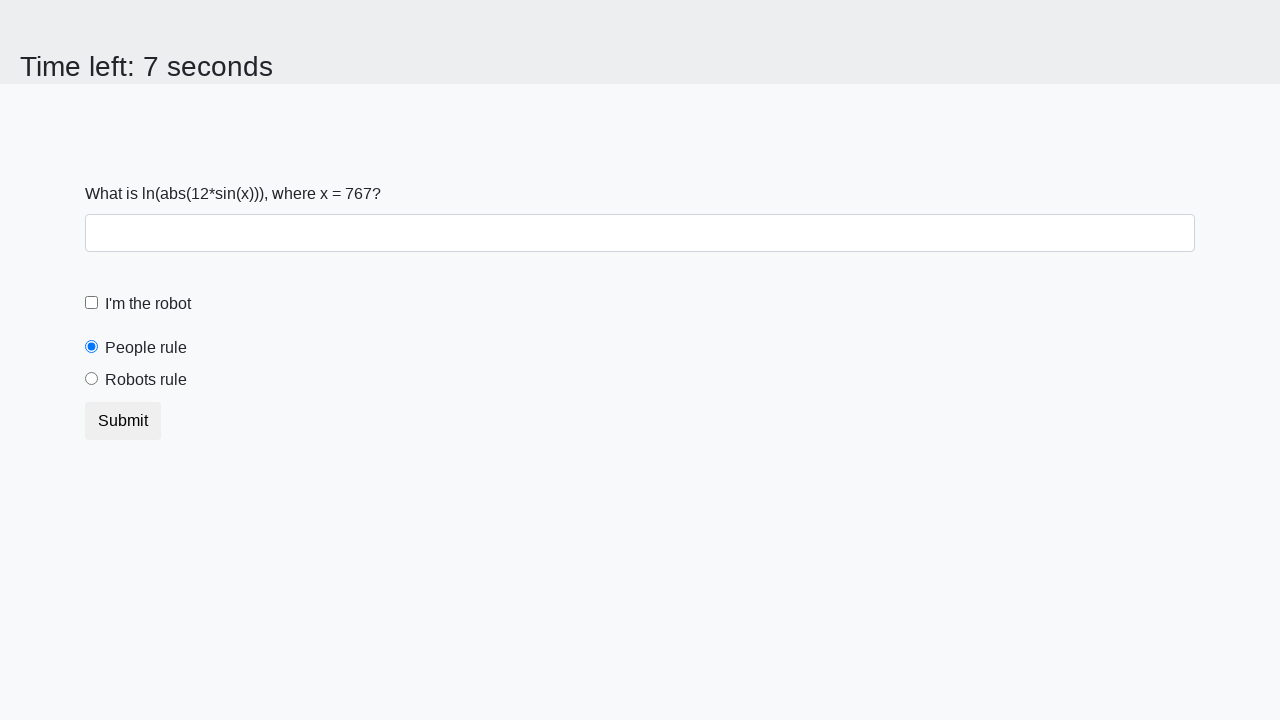